Tests mouse hover functionality by hovering over a "Mouse Hover" element to reveal a dropdown menu, then clicking on the "Reload" option.

Starting URL: https://rahulshettyacademy.com/AutomationPractice/

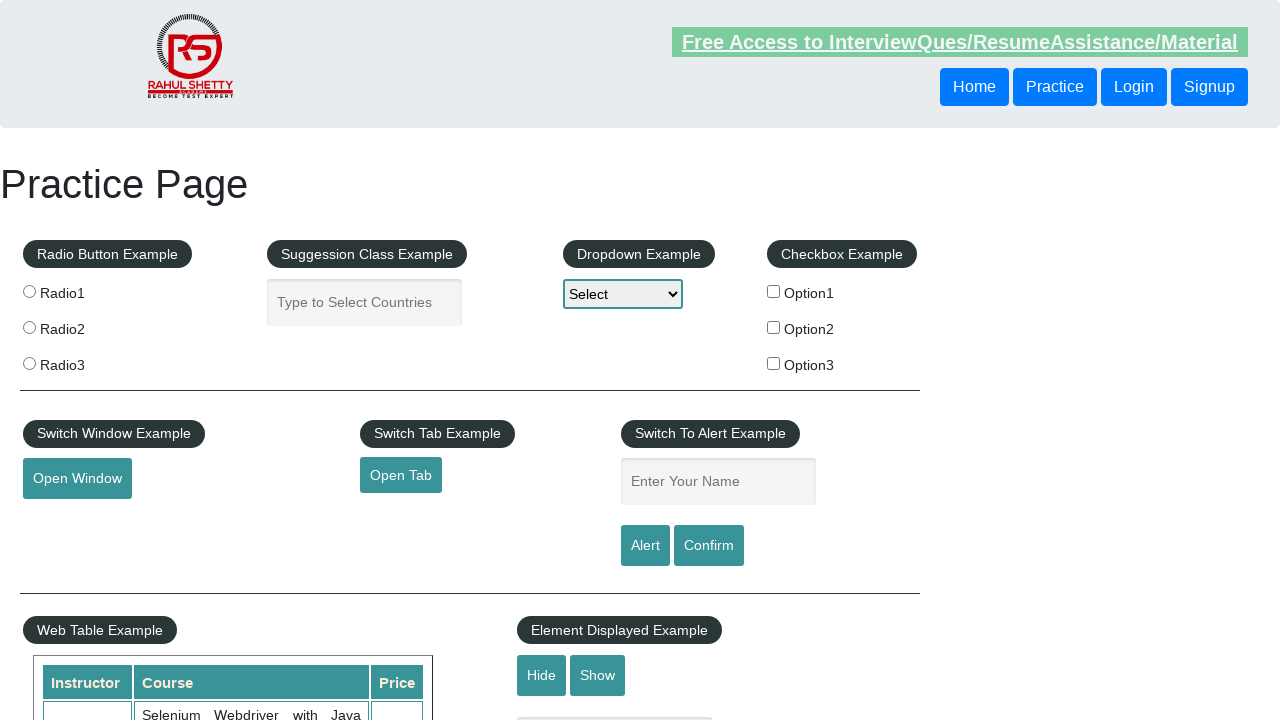

Hovered over 'Mouse Hover' element to reveal dropdown menu at (83, 361) on #mousehover
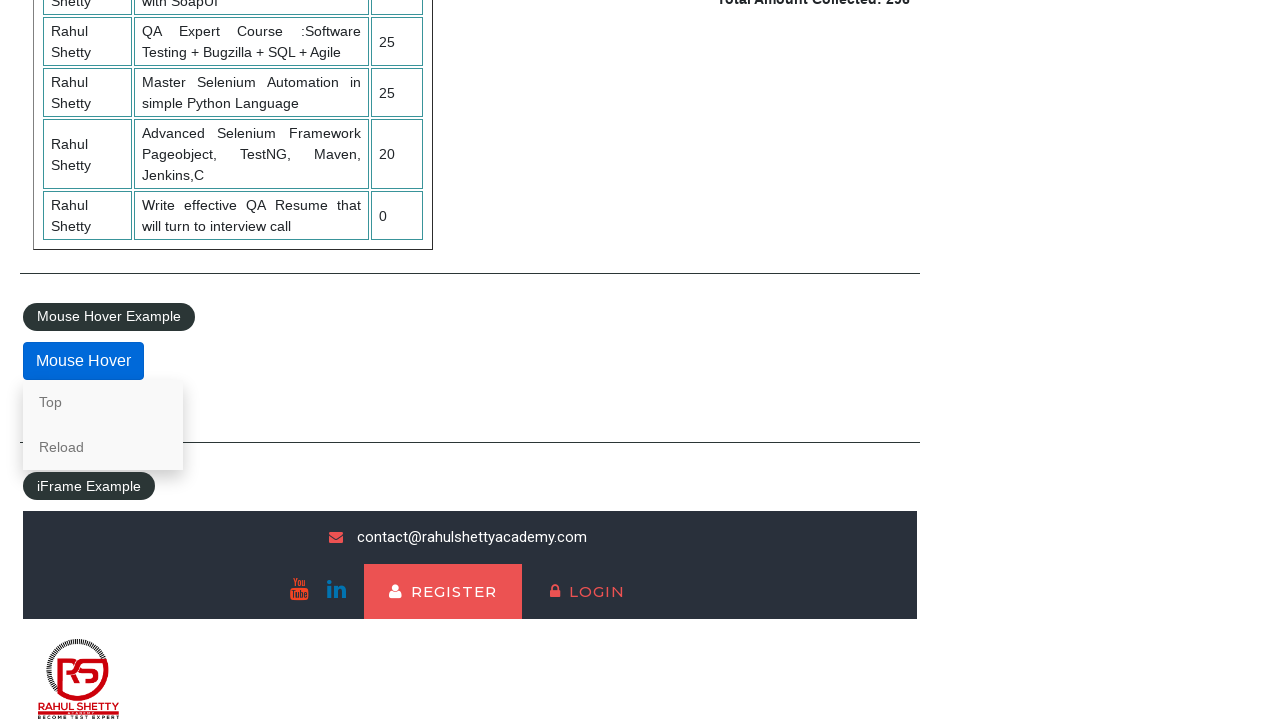

Clicked on 'Reload' option from dropdown menu at (103, 447) on a:text('Reload')
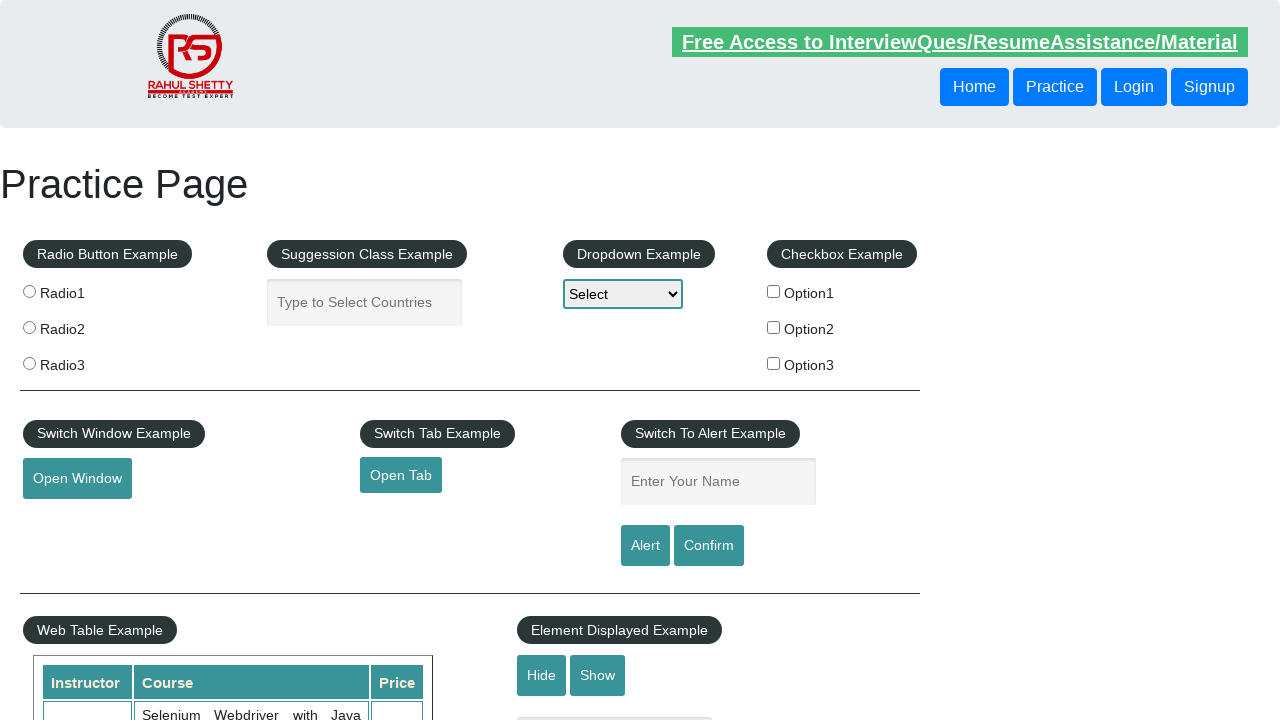

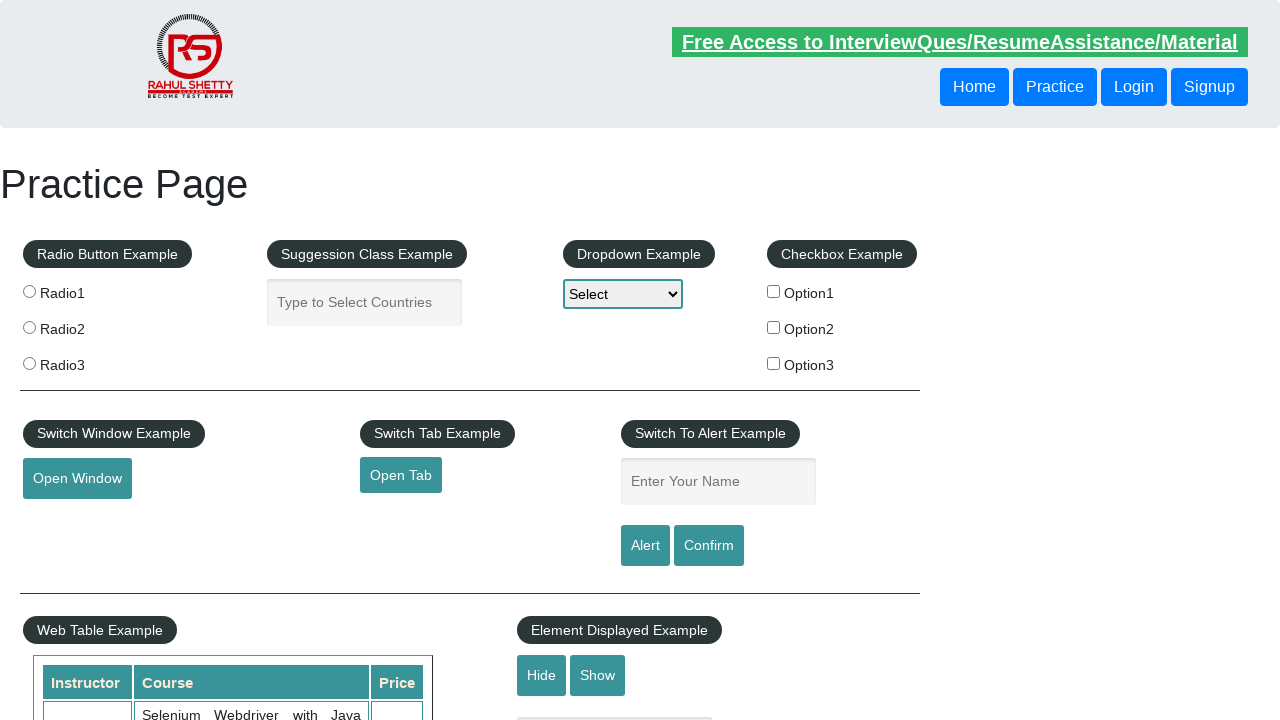